Tests various mouse and keyboard interactions on the Selenium demo page including clicking elements and typing text

Starting URL: https://www.selenium.dev/selenium/web/mouse_interaction.html

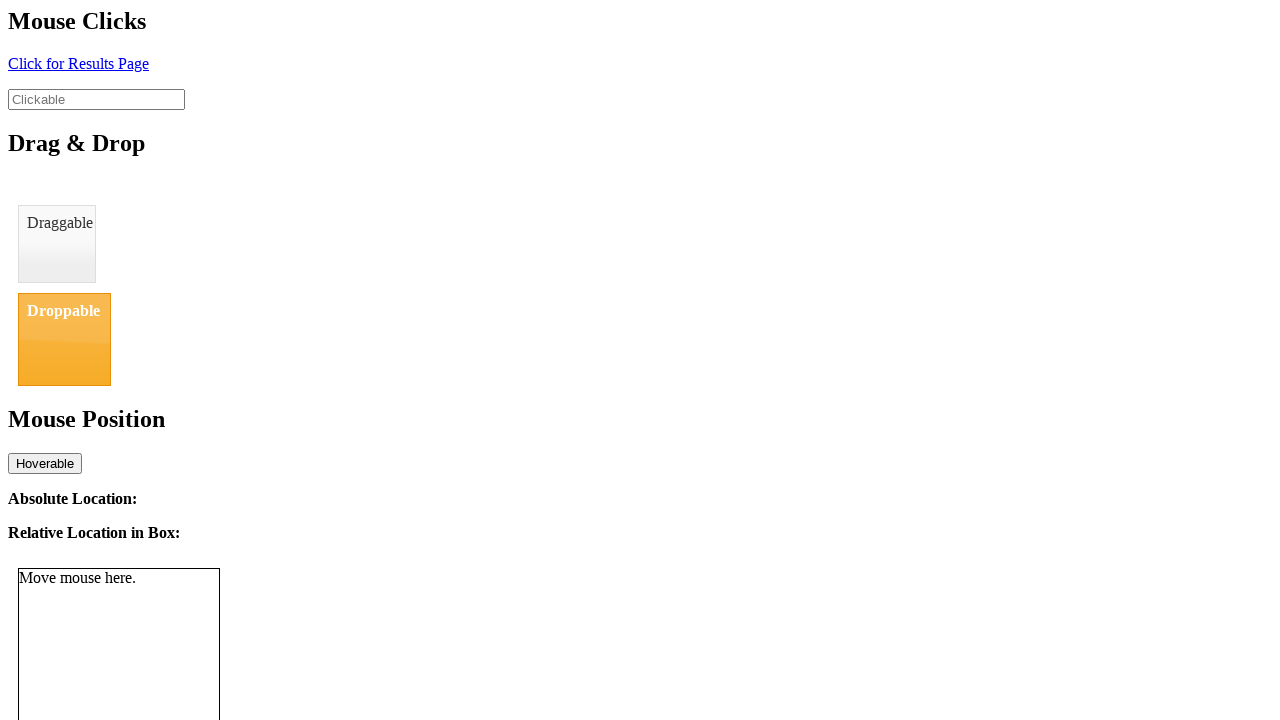

Filled clickable element with 'Hello World' on #clickable
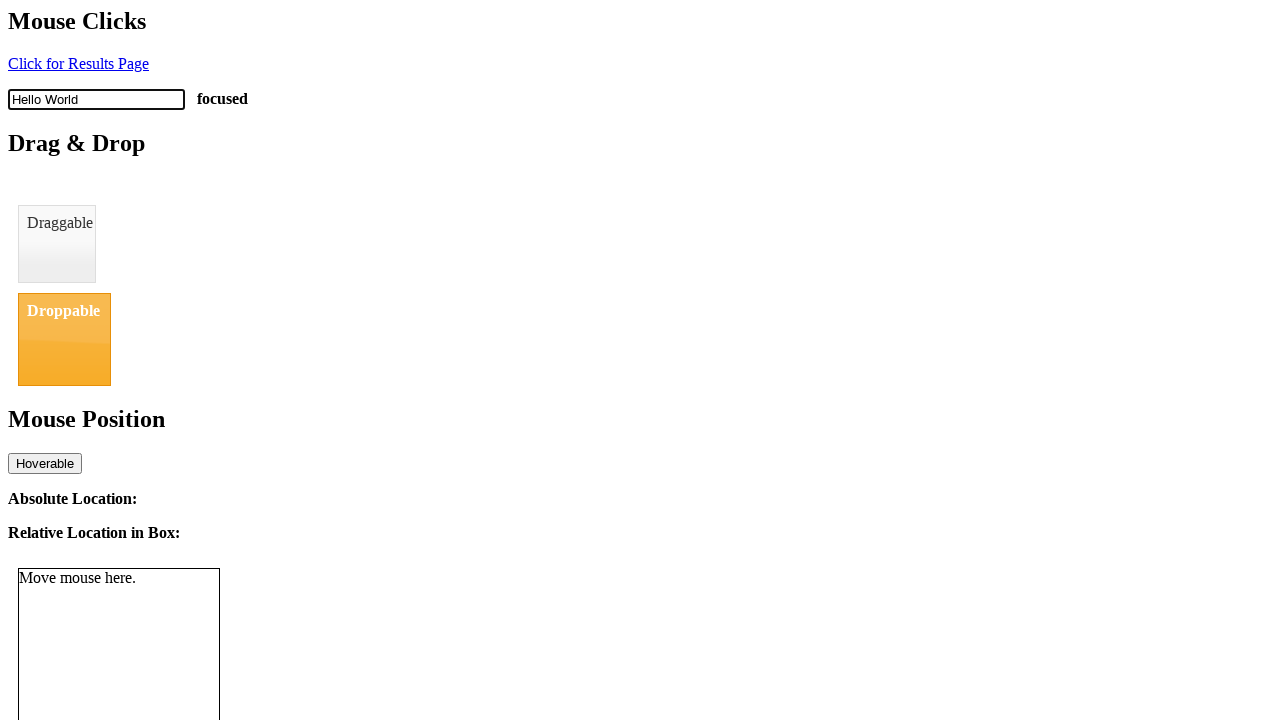

Pressed Backspace key to delete a character
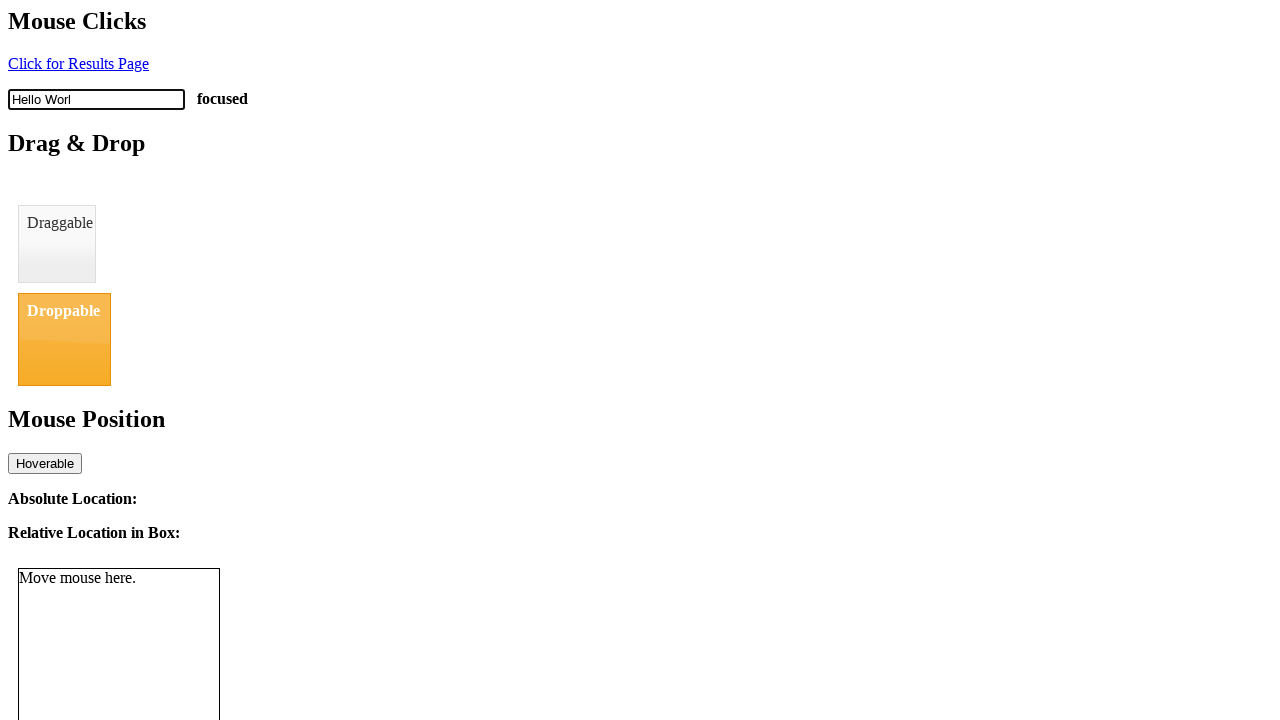

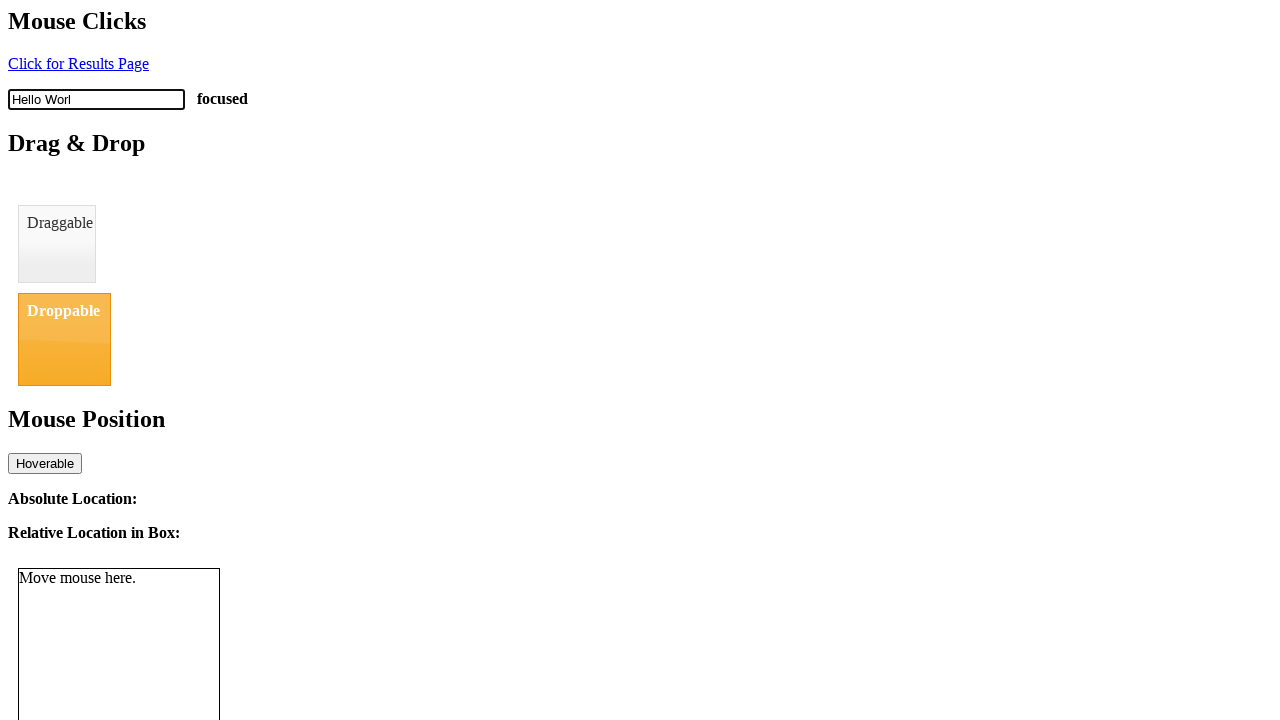